Tests the autocomplete/autosuggest functionality by typing a partial country name and selecting "India" from the dropdown suggestions

Starting URL: https://rahulshettyacademy.com/dropdownsPractise/

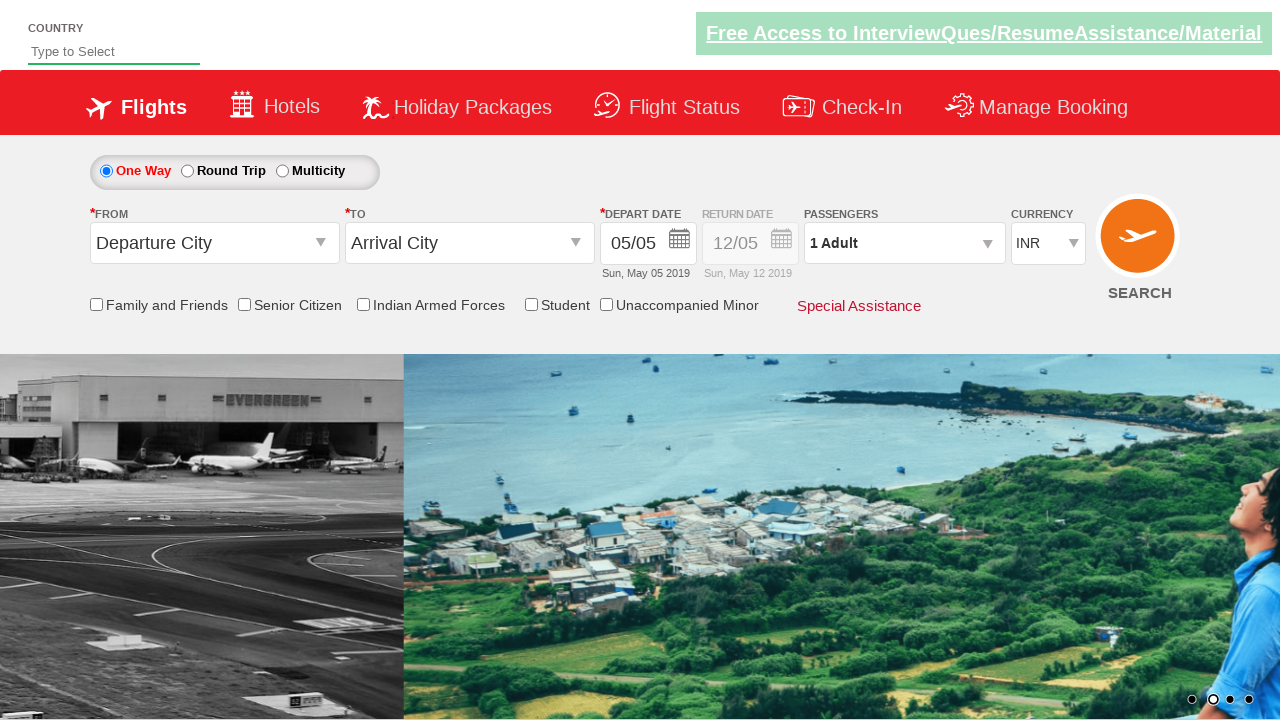

Filled autosuggest field with 'ind' to trigger autocomplete on #autosuggest
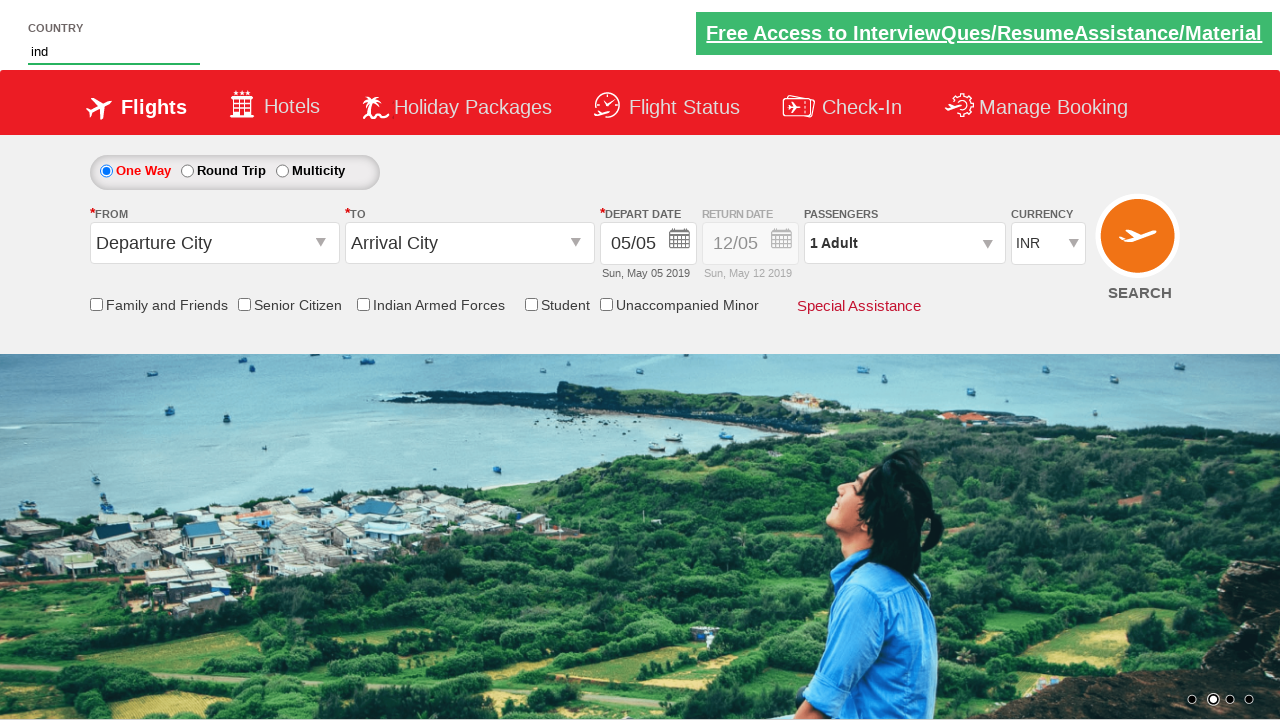

Autocomplete suggestions dropdown appeared
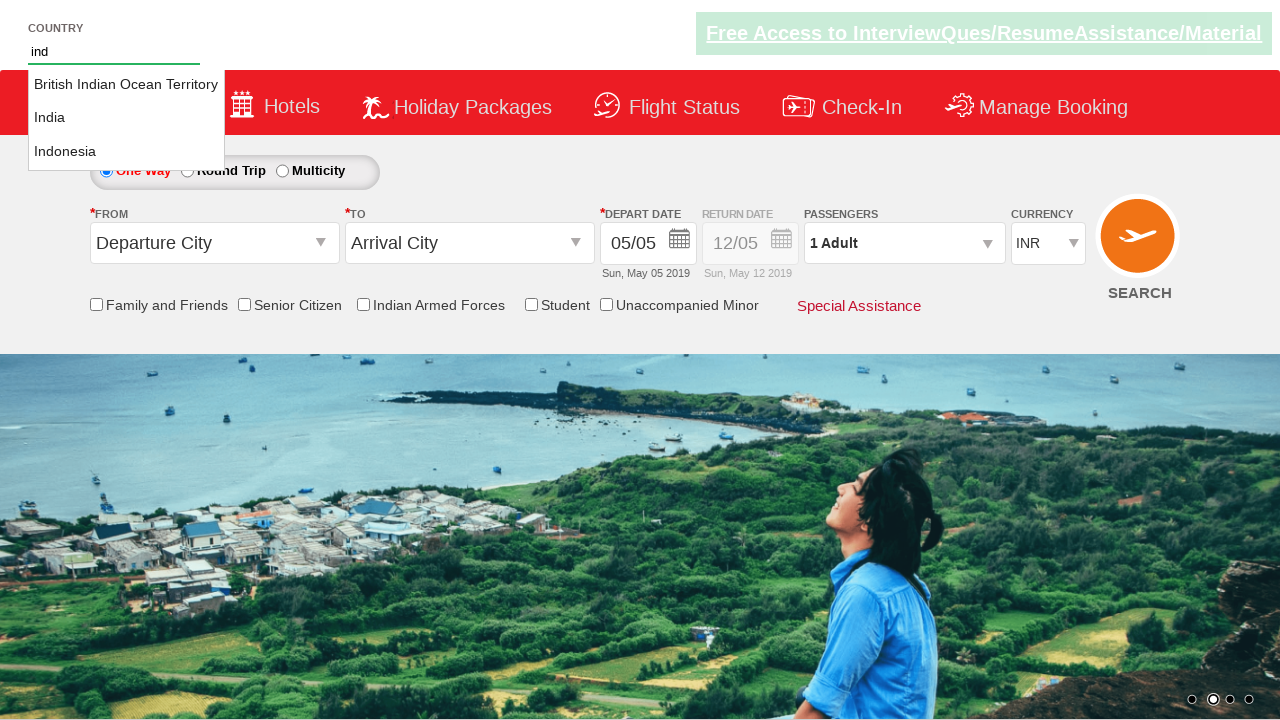

Selected 'India' from autocomplete suggestions at (126, 118) on li.ui-menu-item a >> nth=1
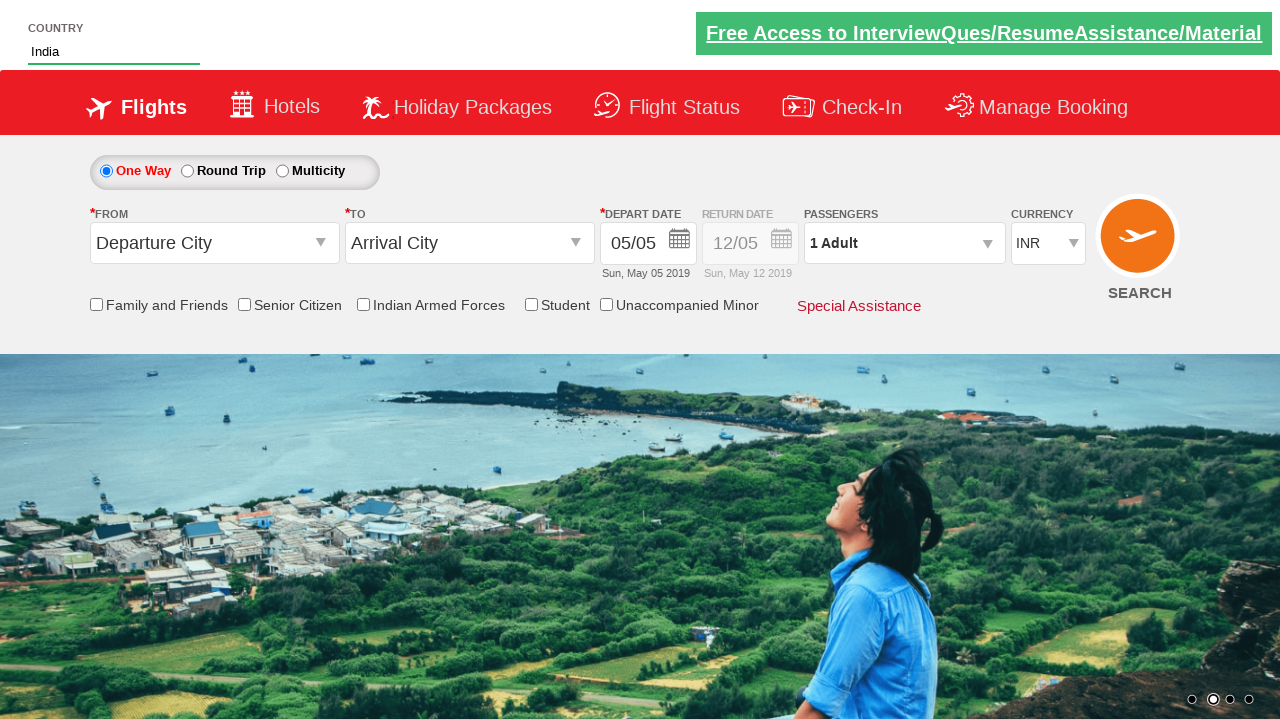

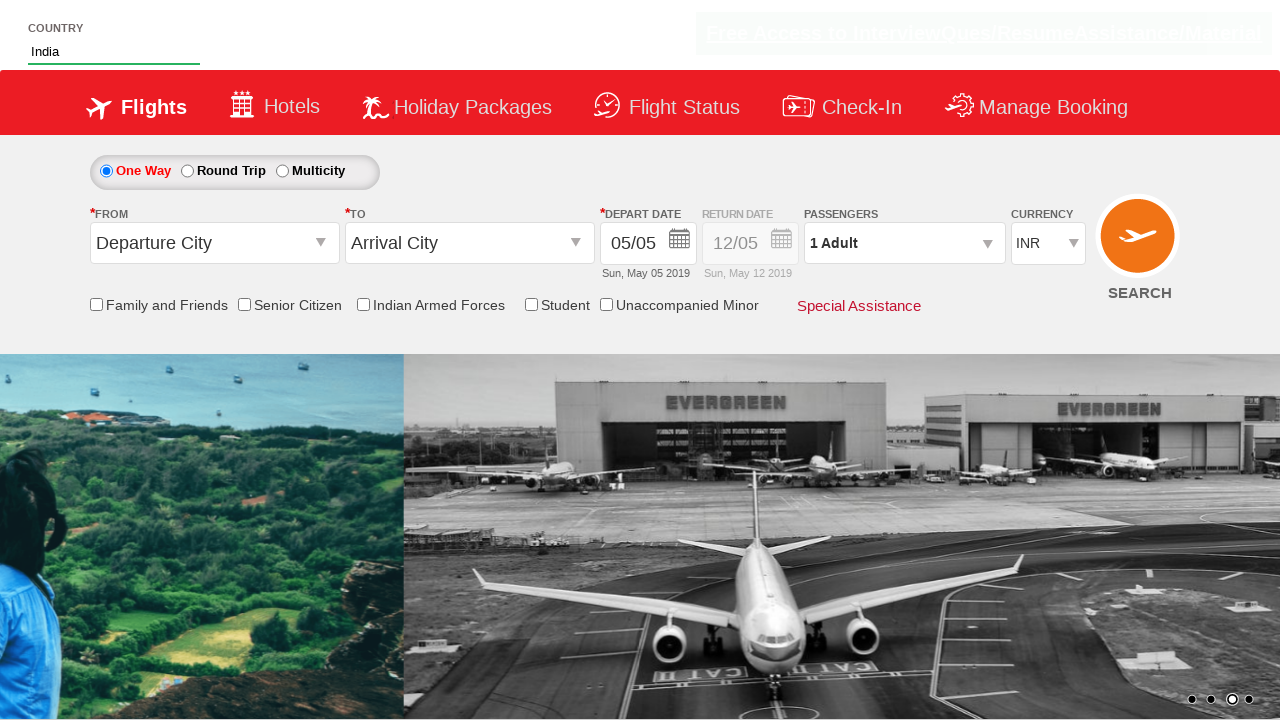